Tests that the complete all checkbox updates state when individual items are completed or cleared

Starting URL: https://demo.playwright.dev/todomvc

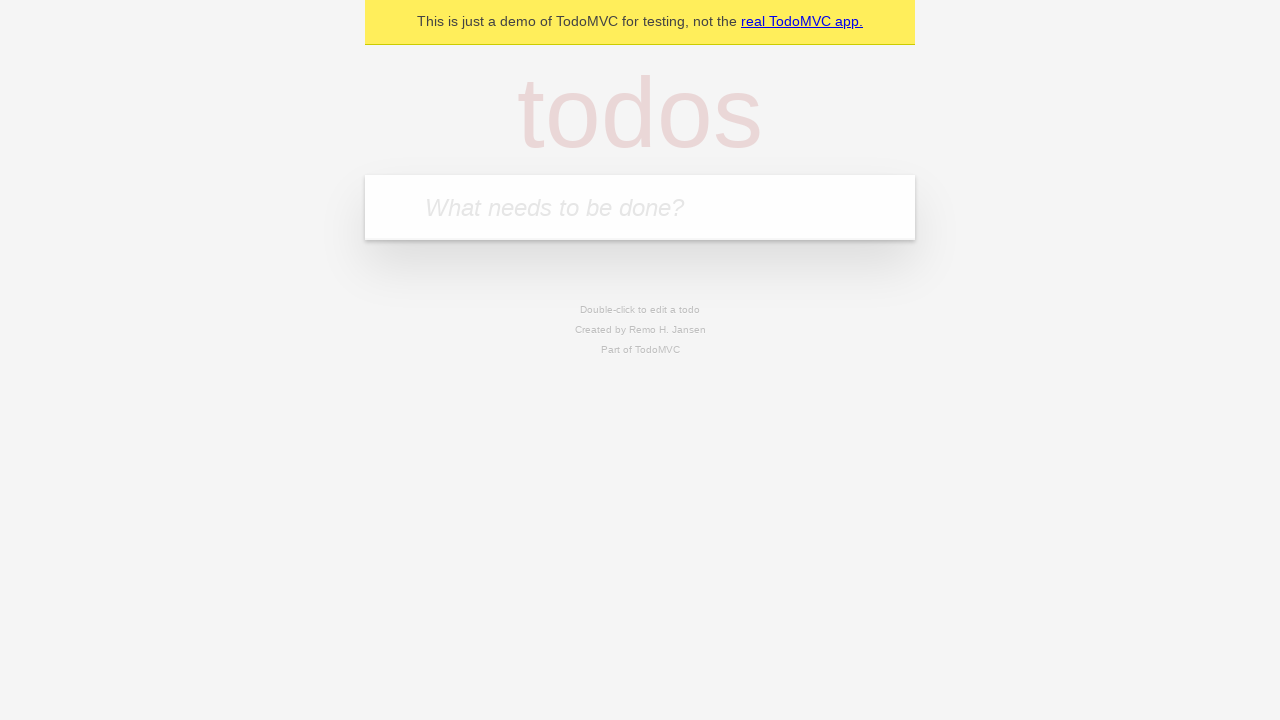

Filled todo input with 'buy some cheese' on internal:attr=[placeholder="What needs to be done?"i]
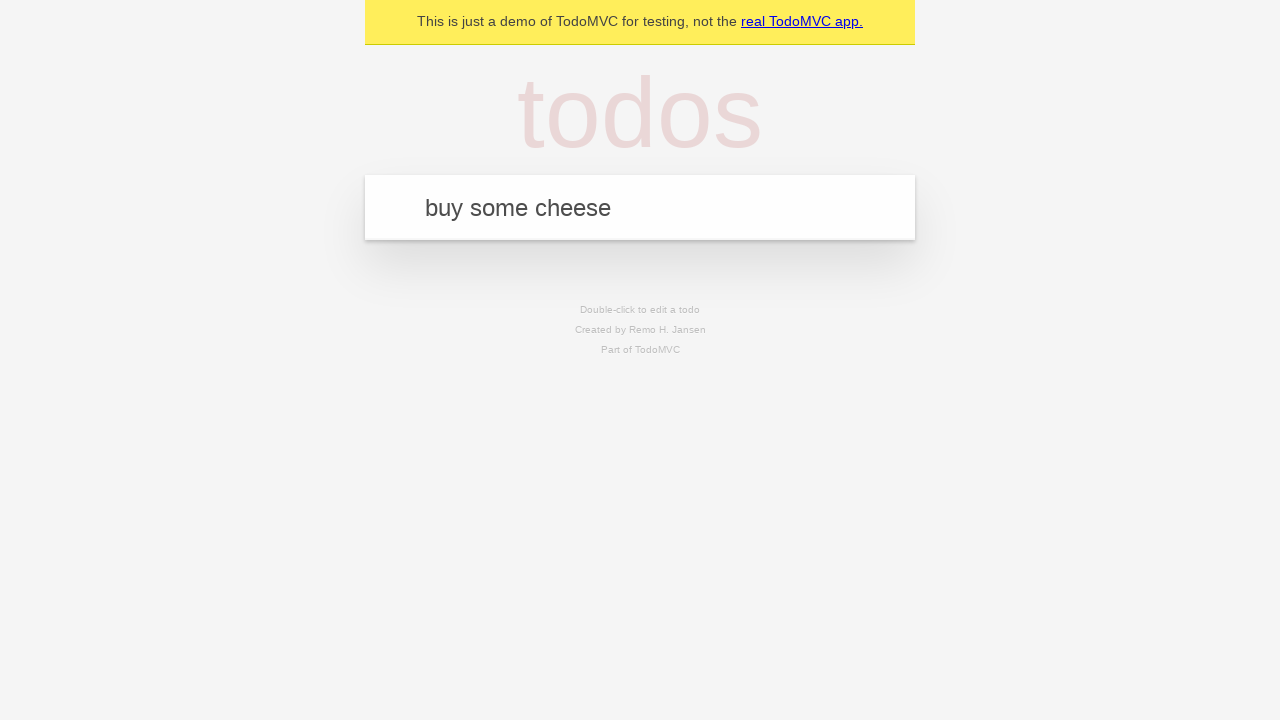

Pressed Enter to add first todo on internal:attr=[placeholder="What needs to be done?"i]
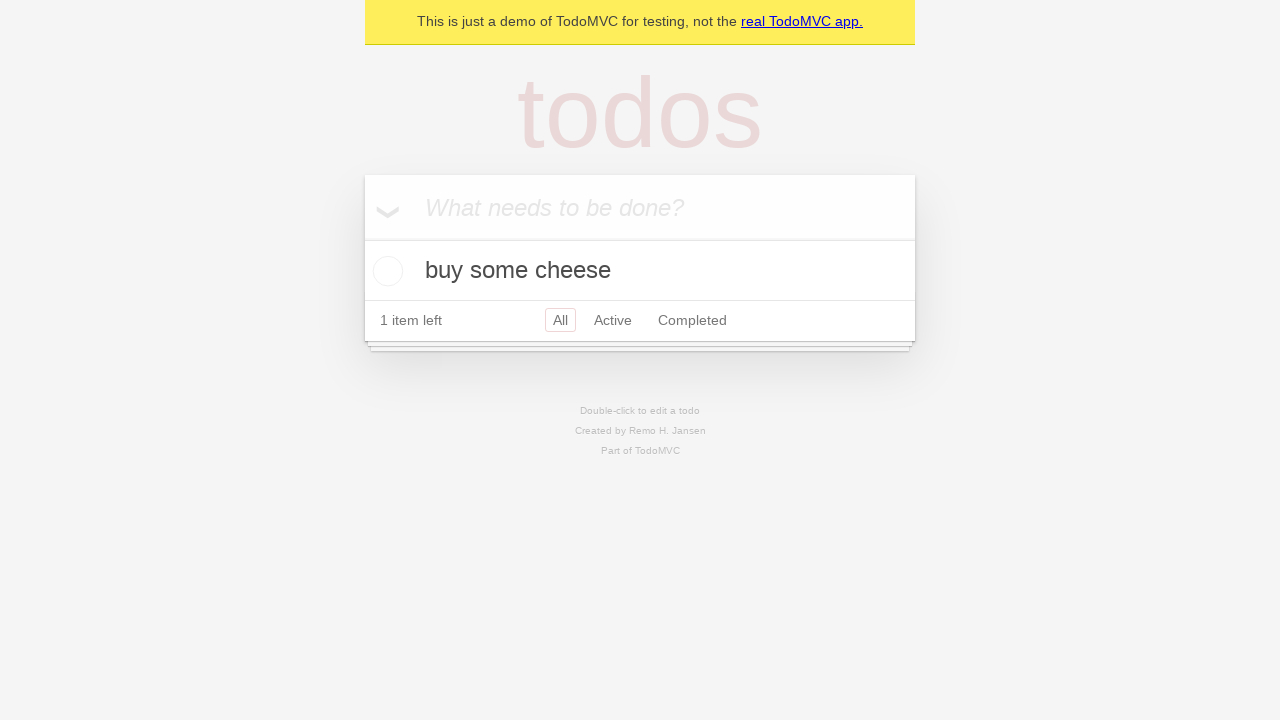

Filled todo input with 'feed the cat' on internal:attr=[placeholder="What needs to be done?"i]
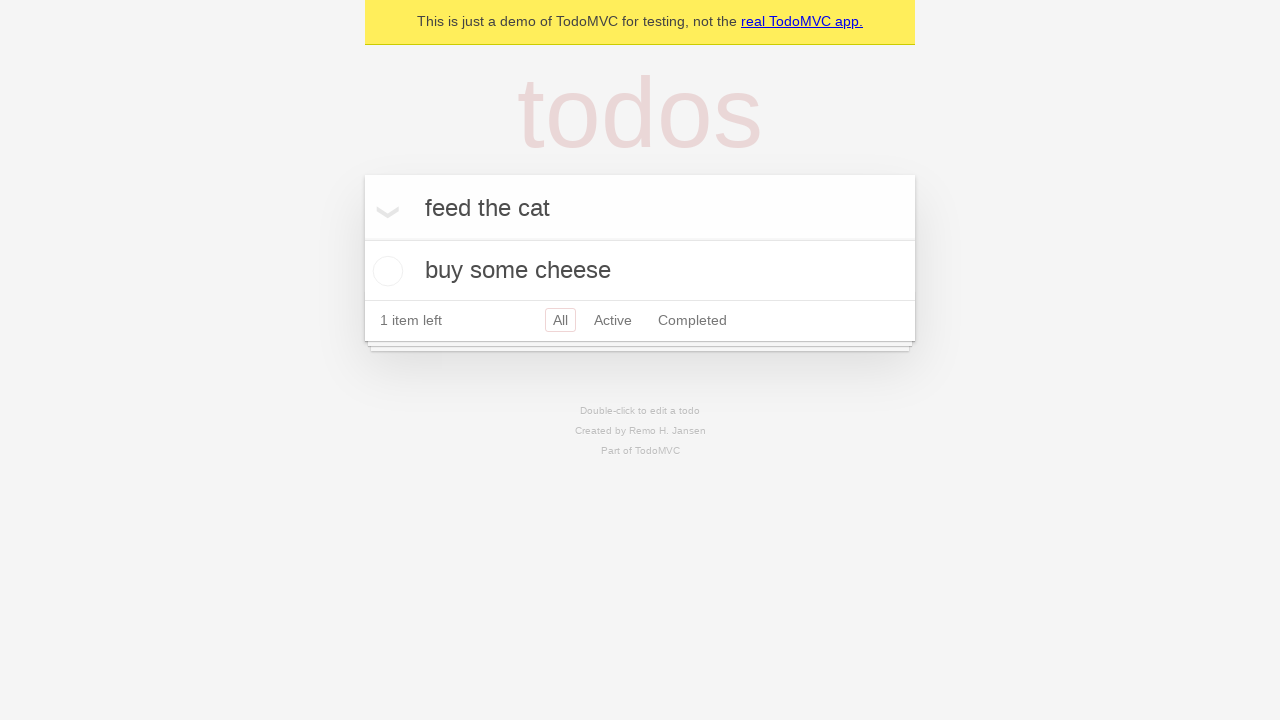

Pressed Enter to add second todo on internal:attr=[placeholder="What needs to be done?"i]
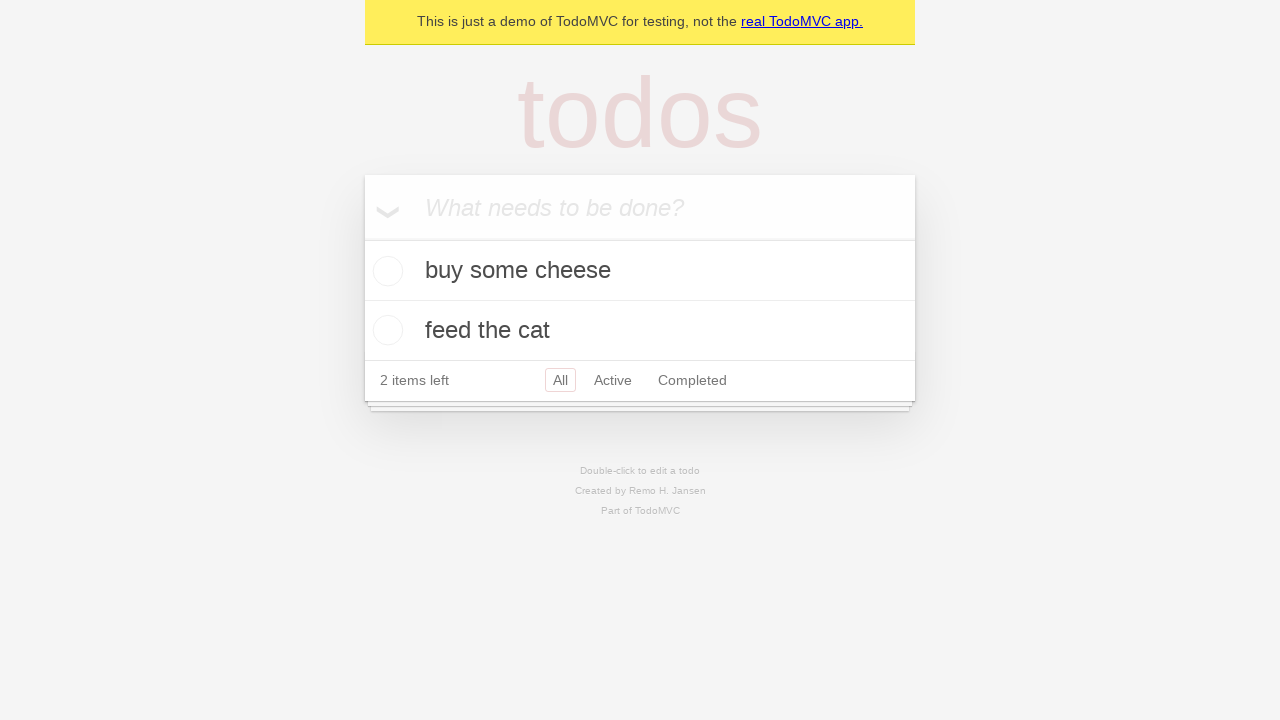

Filled todo input with 'book a doctors appointment' on internal:attr=[placeholder="What needs to be done?"i]
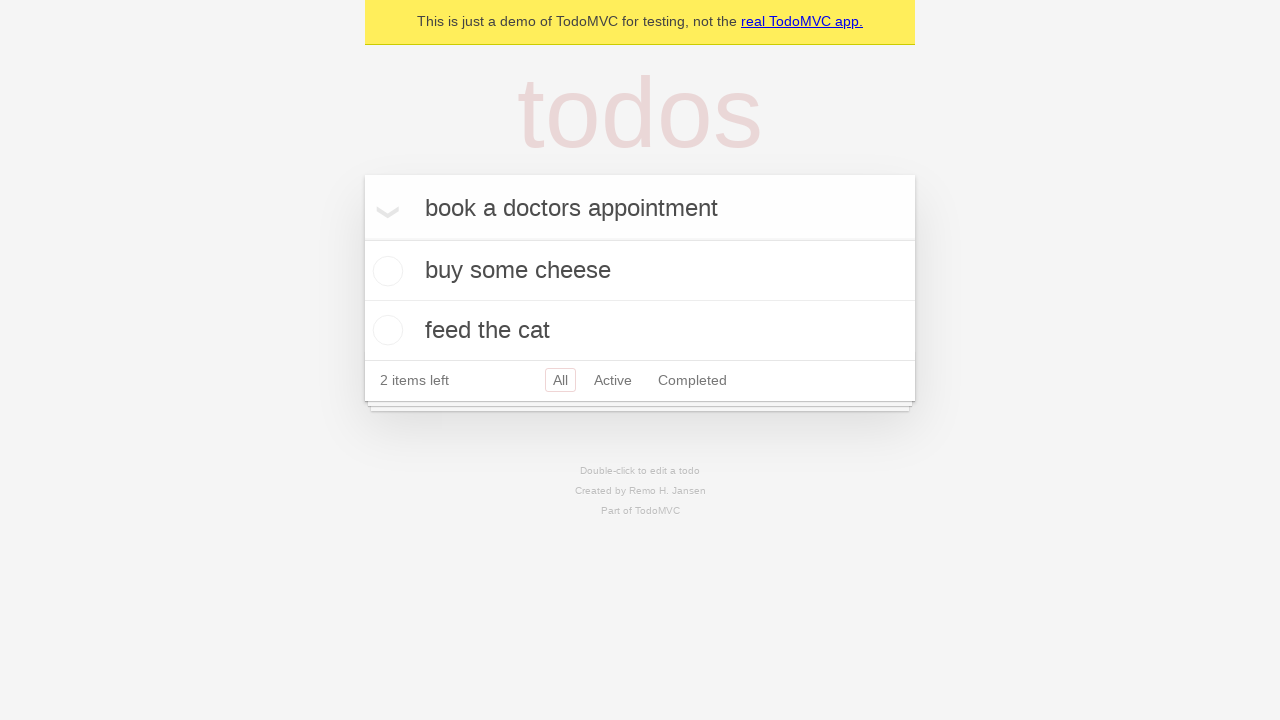

Pressed Enter to add third todo on internal:attr=[placeholder="What needs to be done?"i]
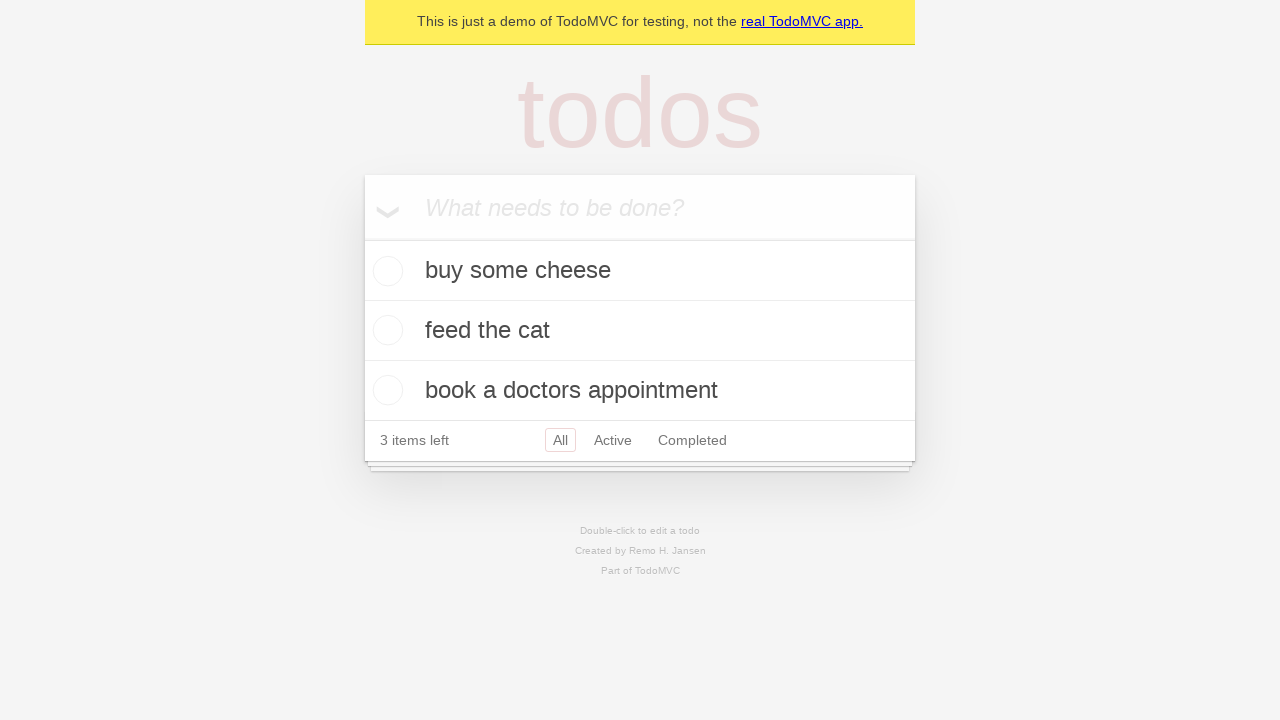

Checked the 'Mark all as complete' checkbox at (362, 238) on internal:label="Mark all as complete"i
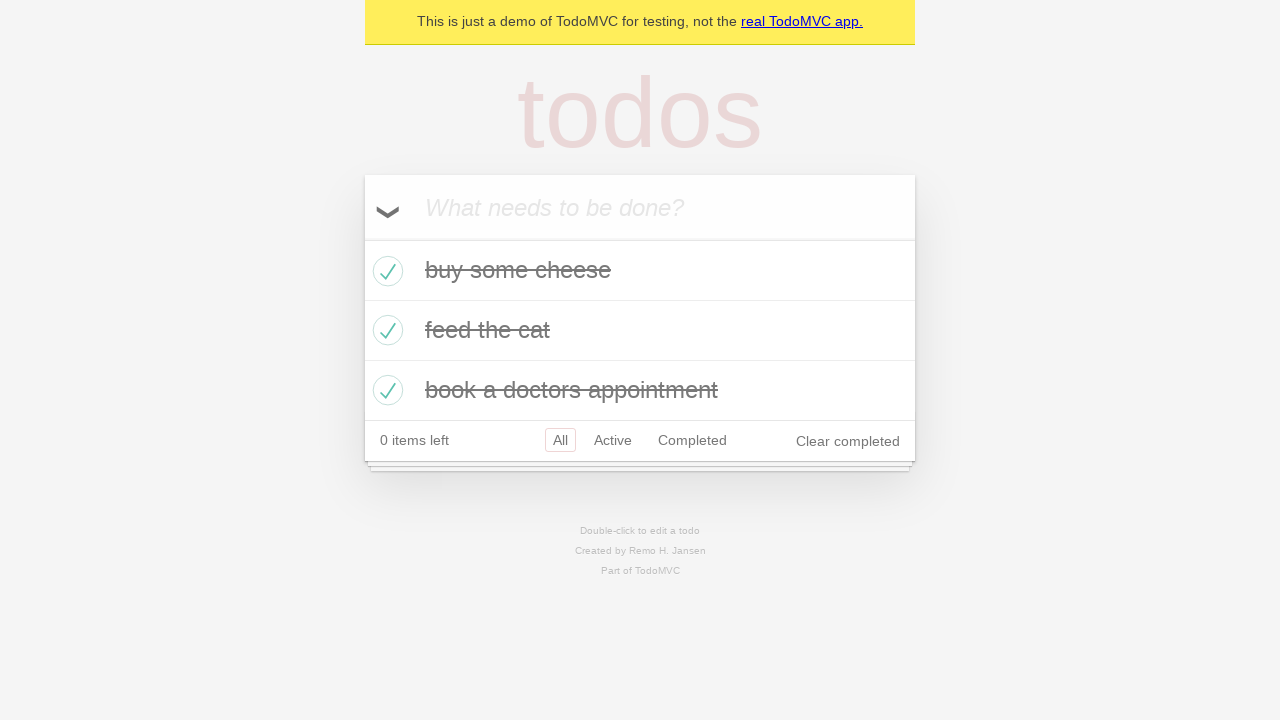

Unchecked the first todo item at (385, 271) on internal:testid=[data-testid="todo-item"s] >> nth=0 >> internal:role=checkbox
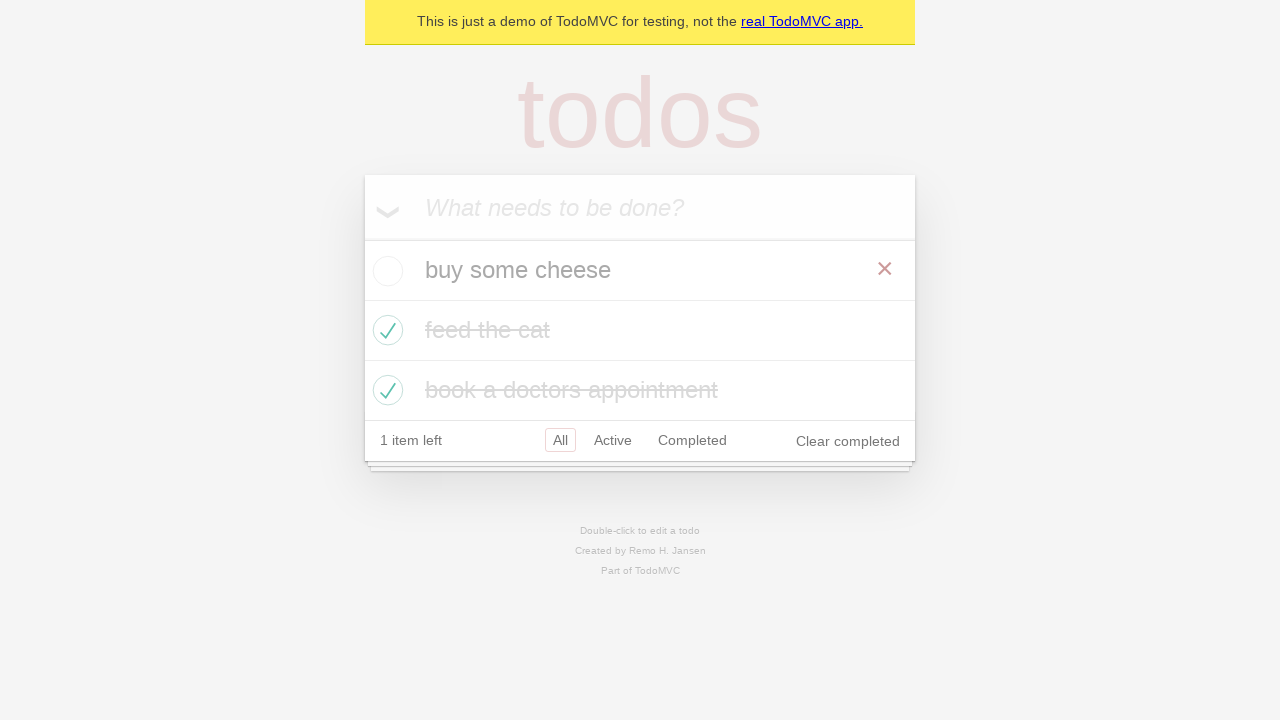

Re-checked the first todo item at (385, 271) on internal:testid=[data-testid="todo-item"s] >> nth=0 >> internal:role=checkbox
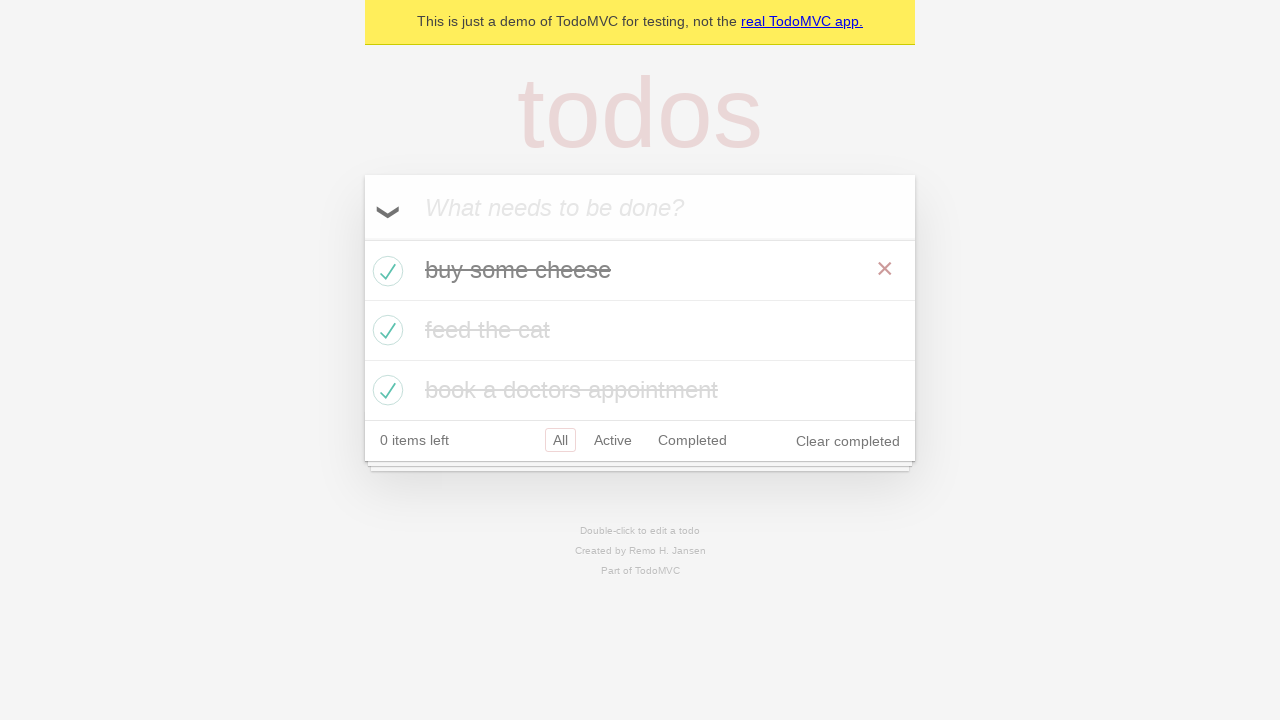

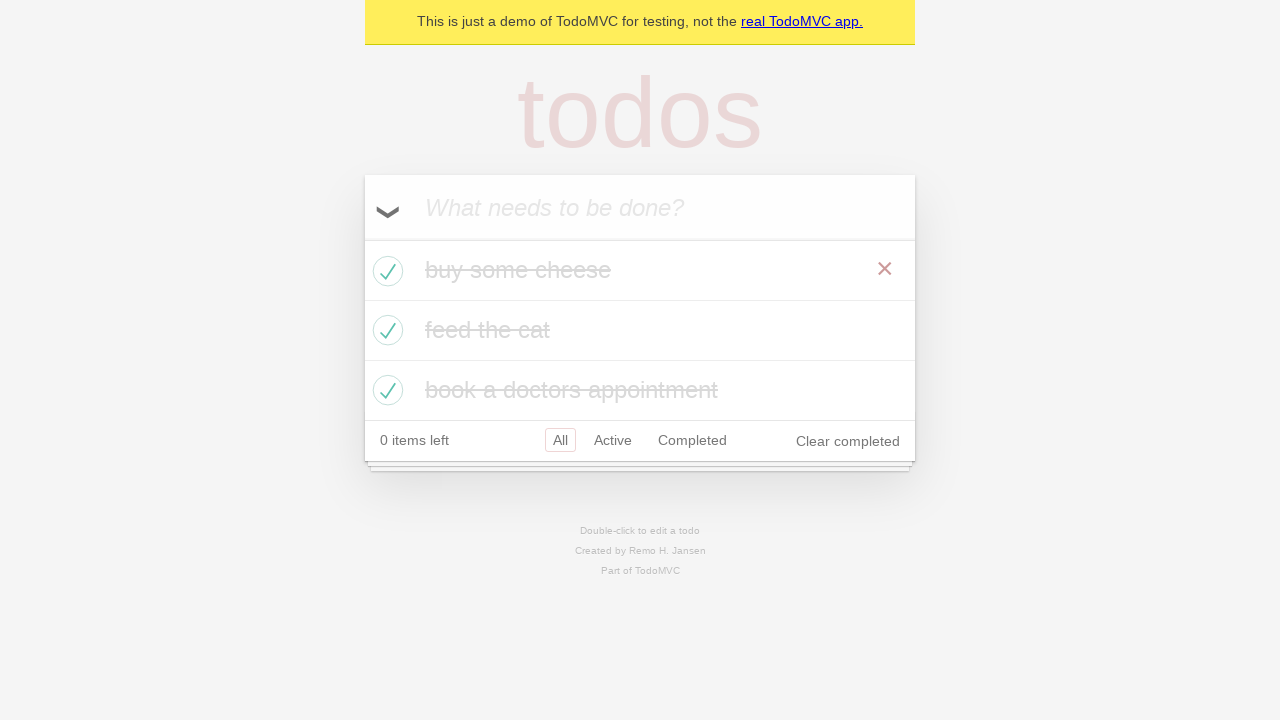